Tests different button click actions including double-click and single-click buttons

Starting URL: https://demoqa.com/

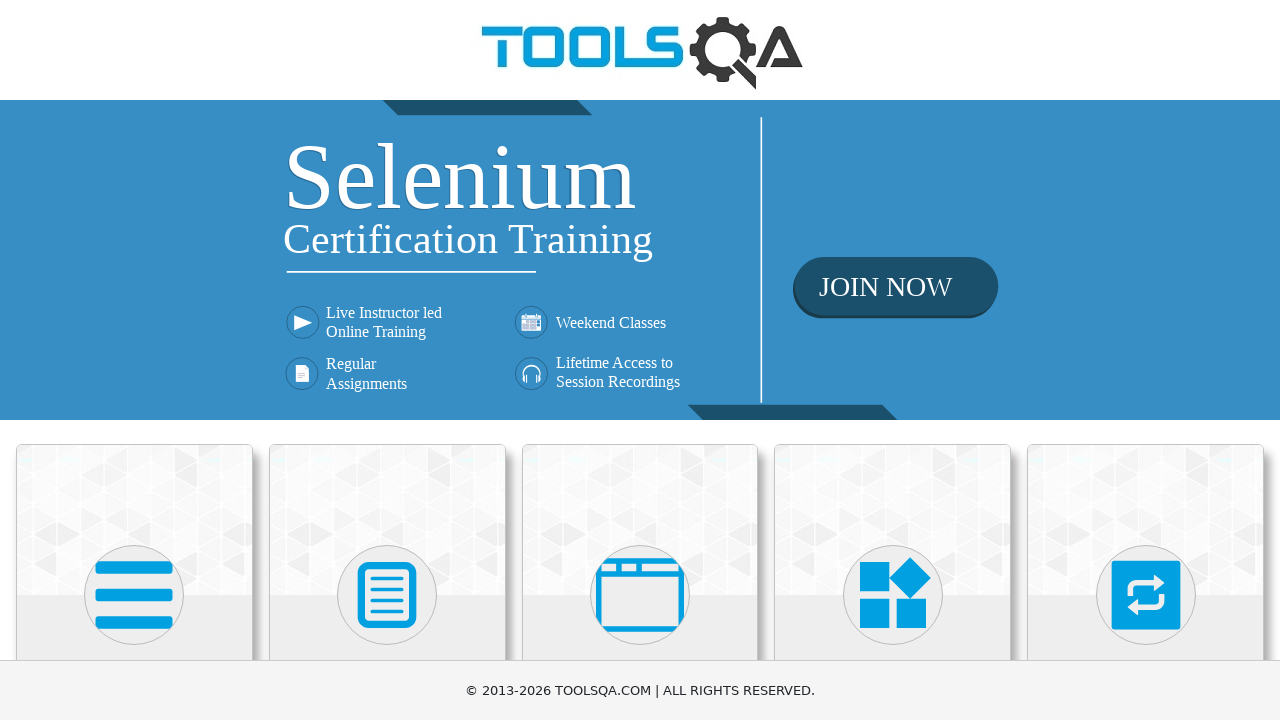

Clicked Elements button in sidebar at (134, 360) on text=Elements
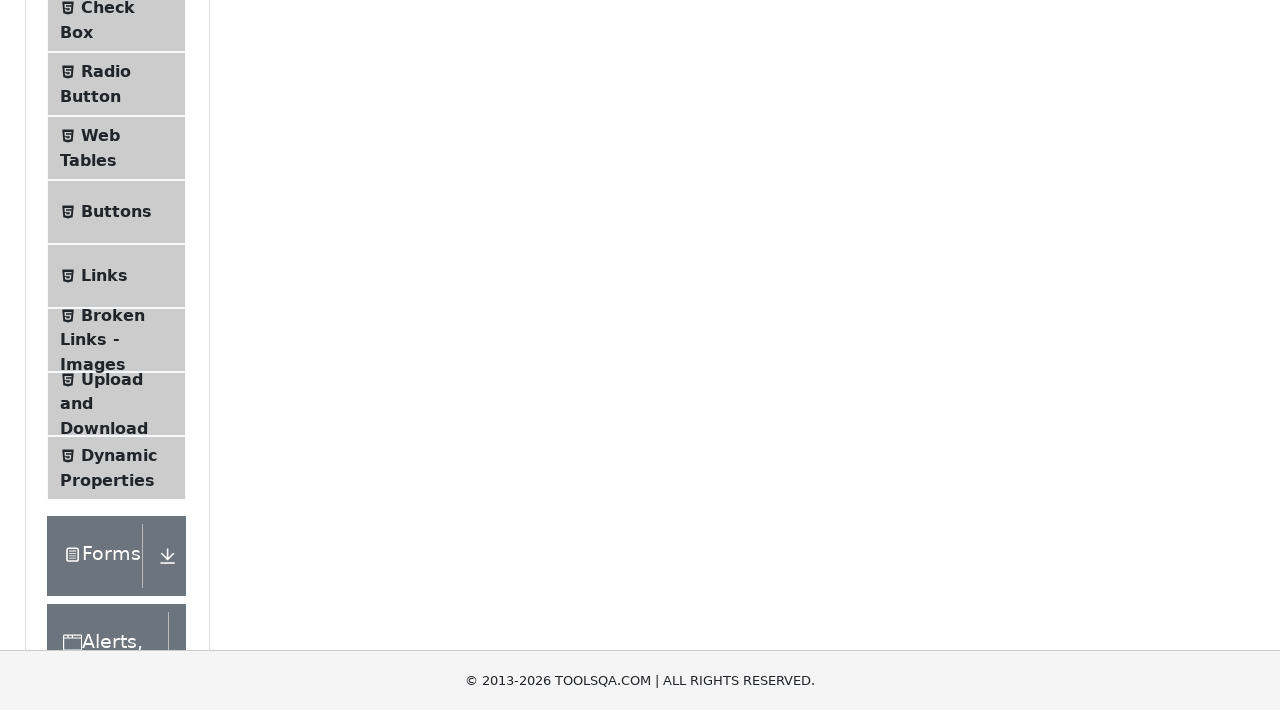

Clicked Buttons option in Elements menu at (116, 517) on text=Buttons
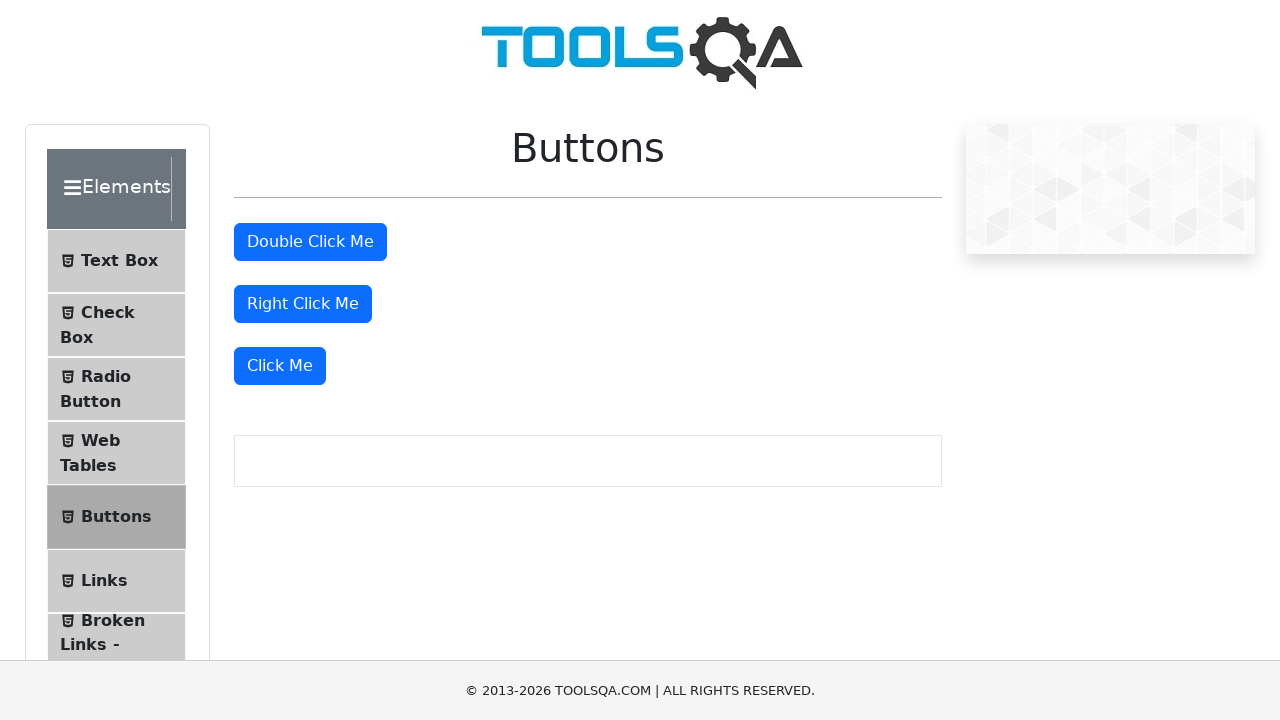

Double-clicked the double-click button at (310, 242) on button#doubleClickBtn
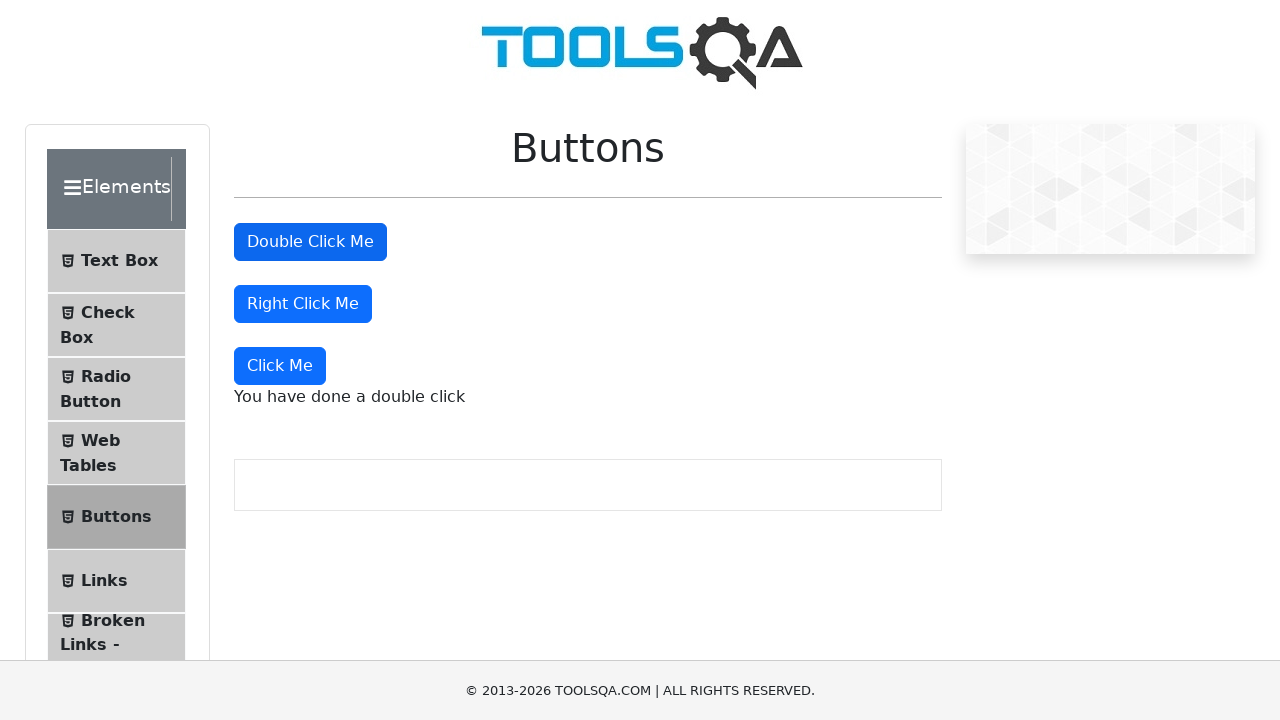

Single-clicked the dynamic click button at (280, 366) on xpath=//button[text()='Click Me']
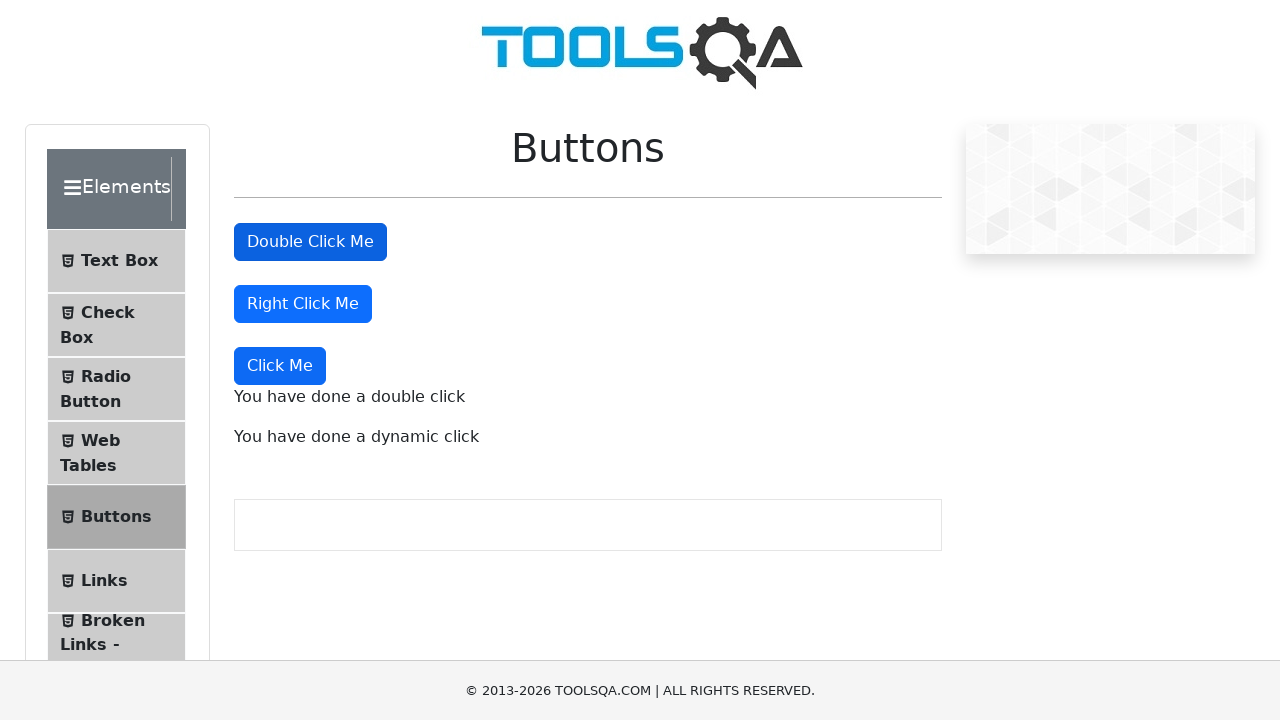

Double-click confirmation message appeared
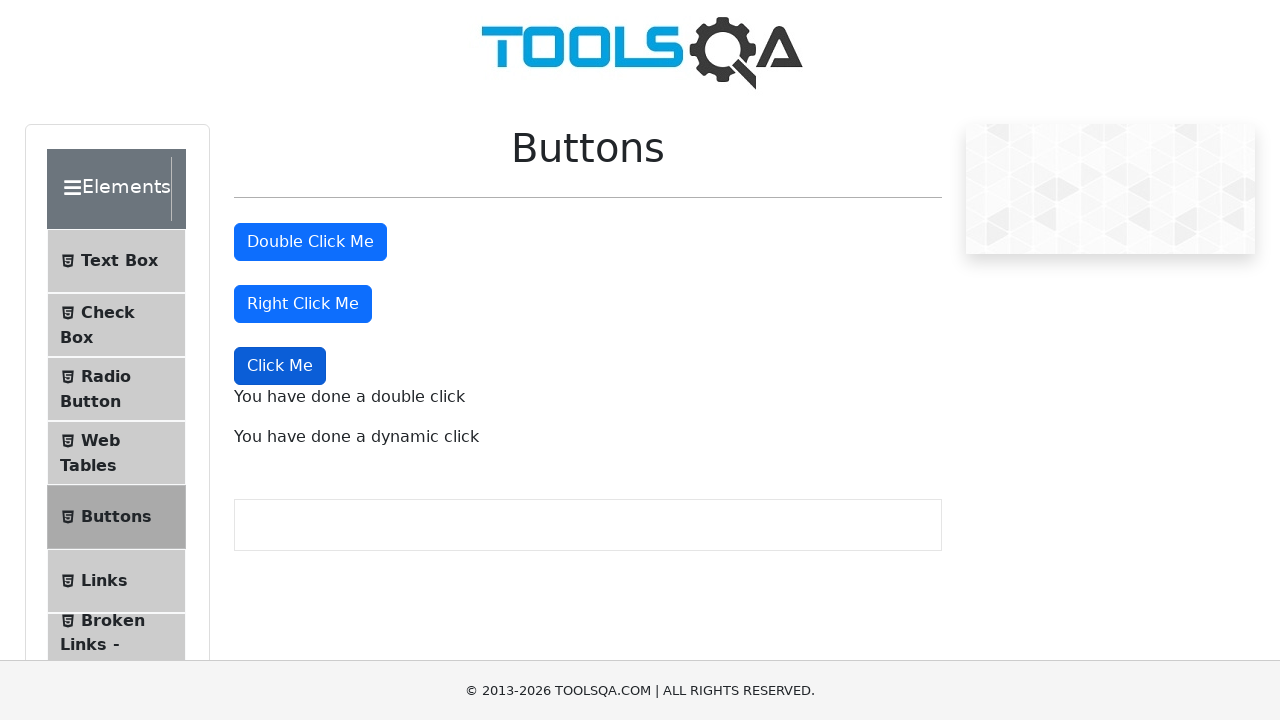

Dynamic click confirmation message appeared
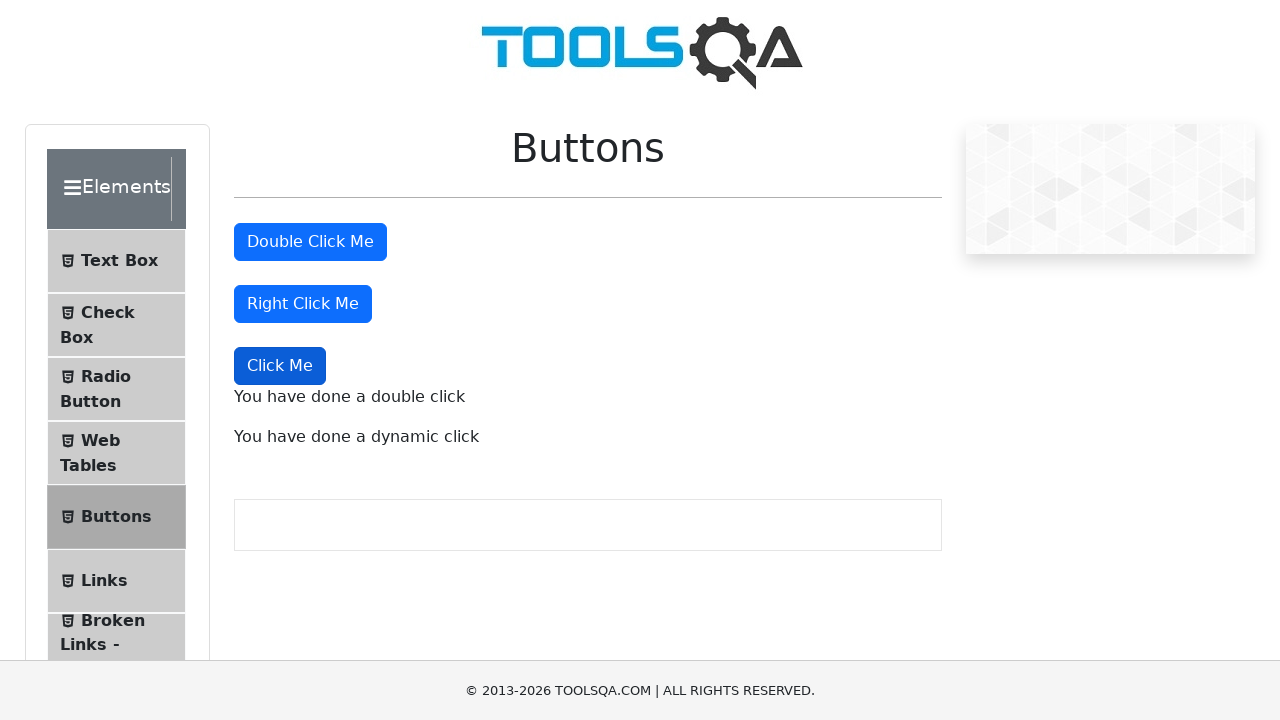

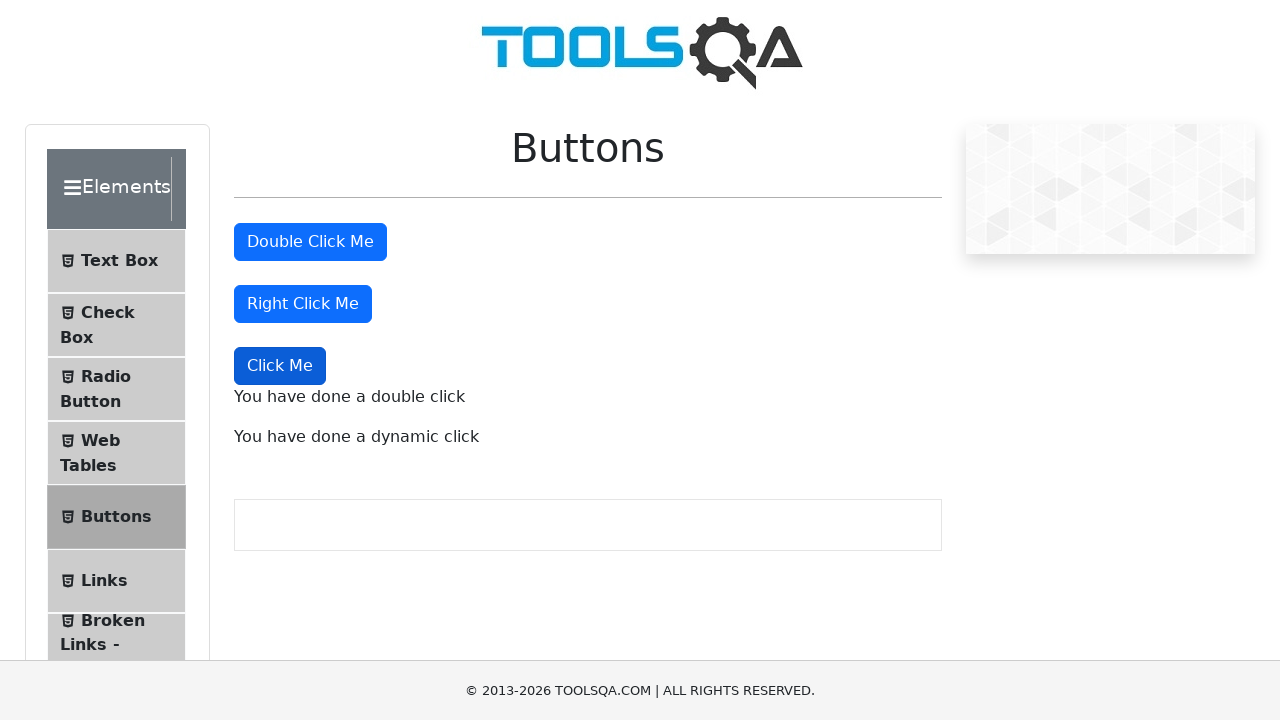